Tests an explicit wait scenario where the script waits for a price to change to $100, then clicks a button, calculates a value based on displayed input, fills in the answer, and submits the form.

Starting URL: https://suninjuly.github.io/explicit_wait2.html

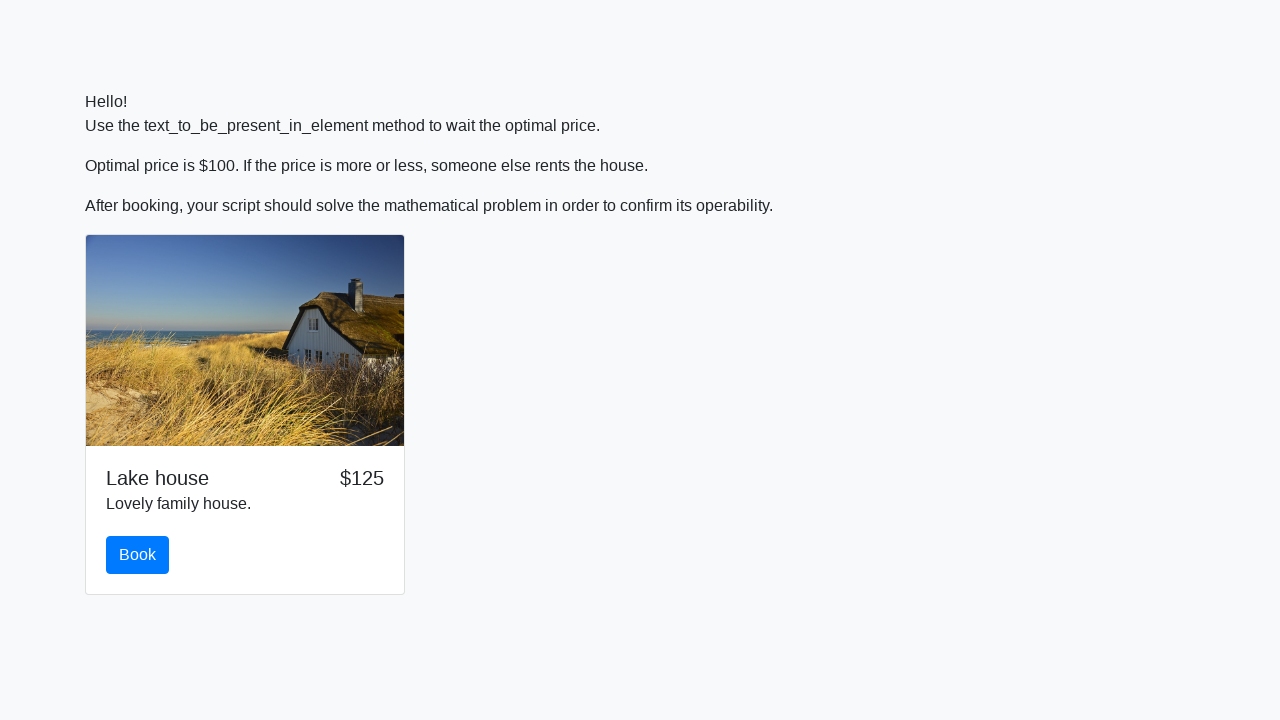

Waited for price to change to $100
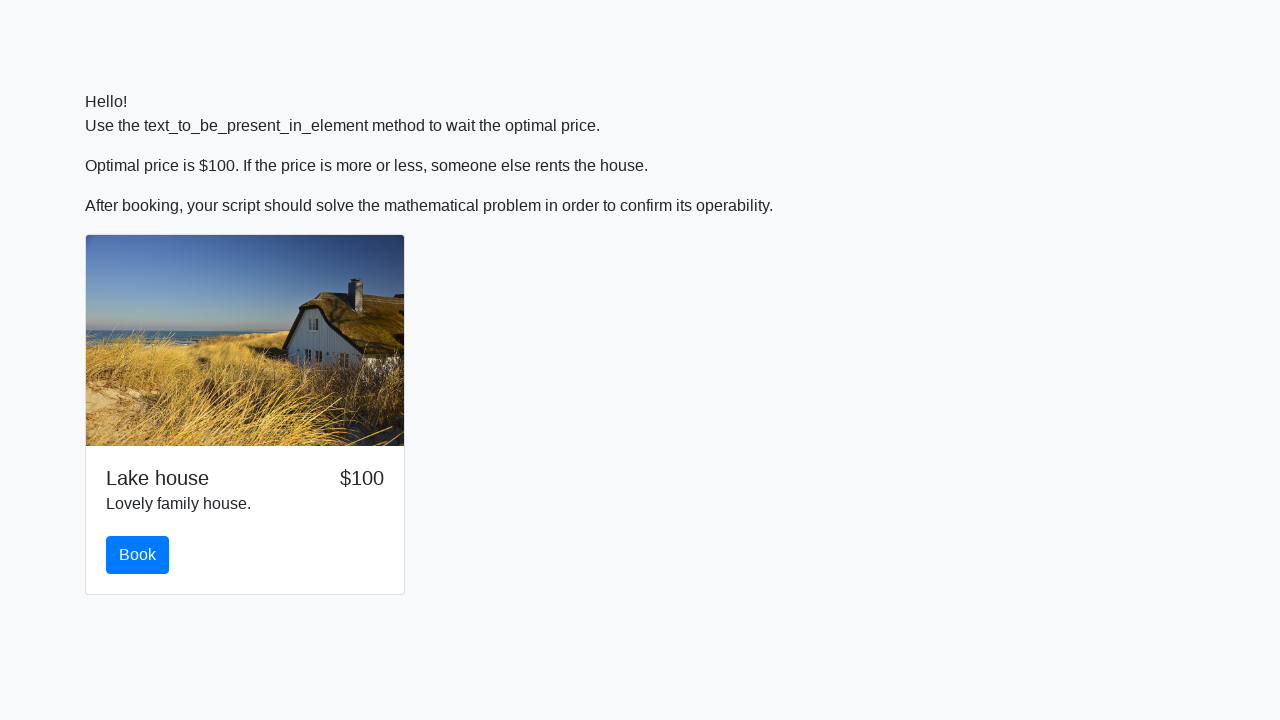

Clicked the button to proceed at (138, 555) on button.btn
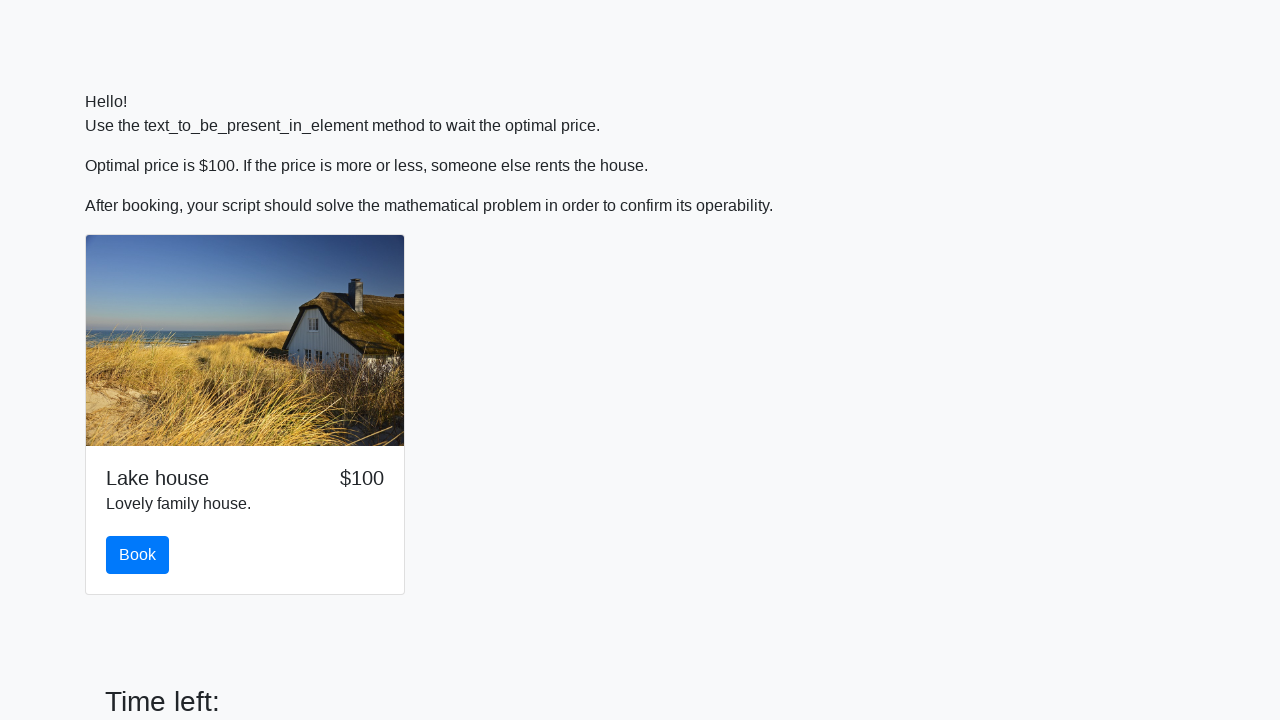

Retrieved input value from #input_value element
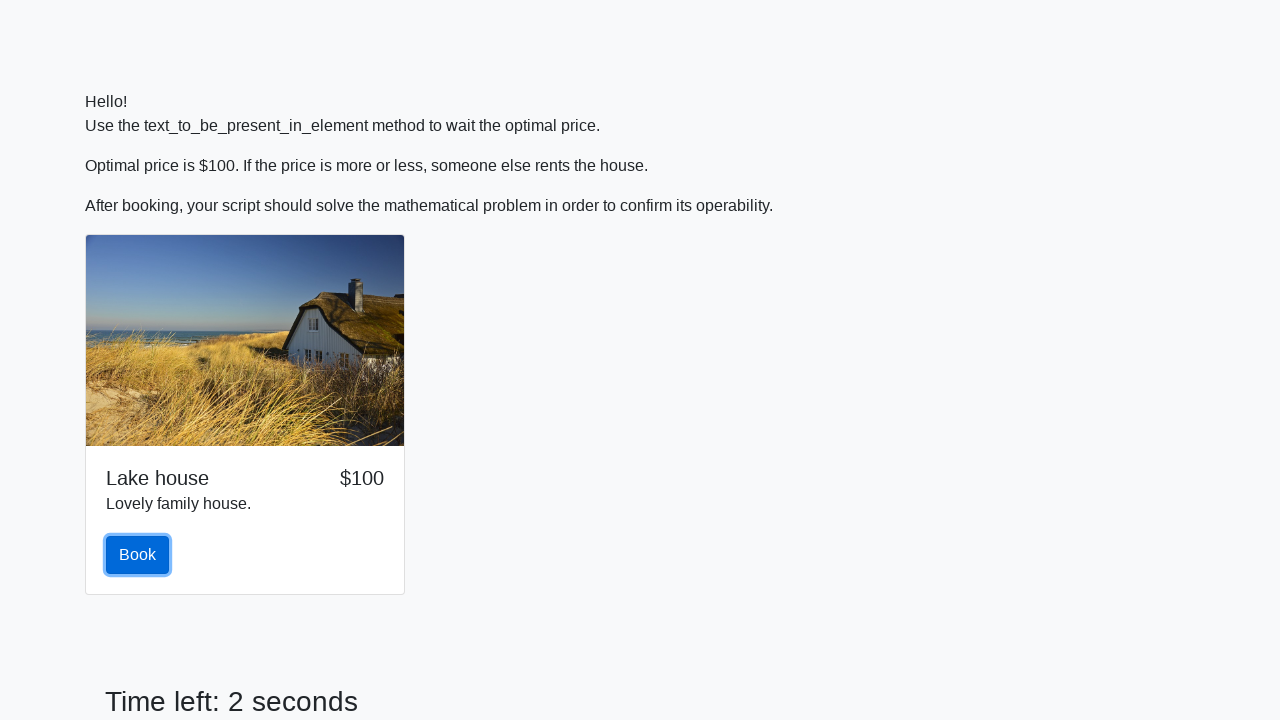

Calculated answer: 2.000464012683579
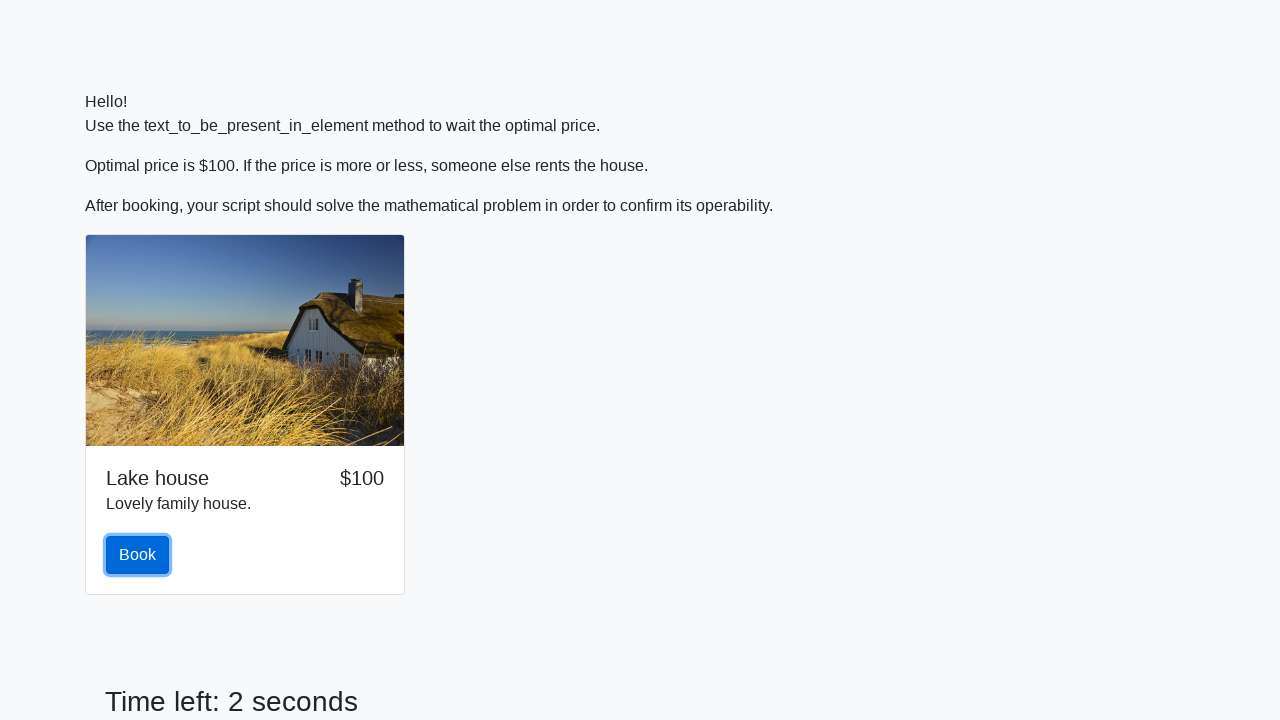

Filled in the calculated answer on #answer
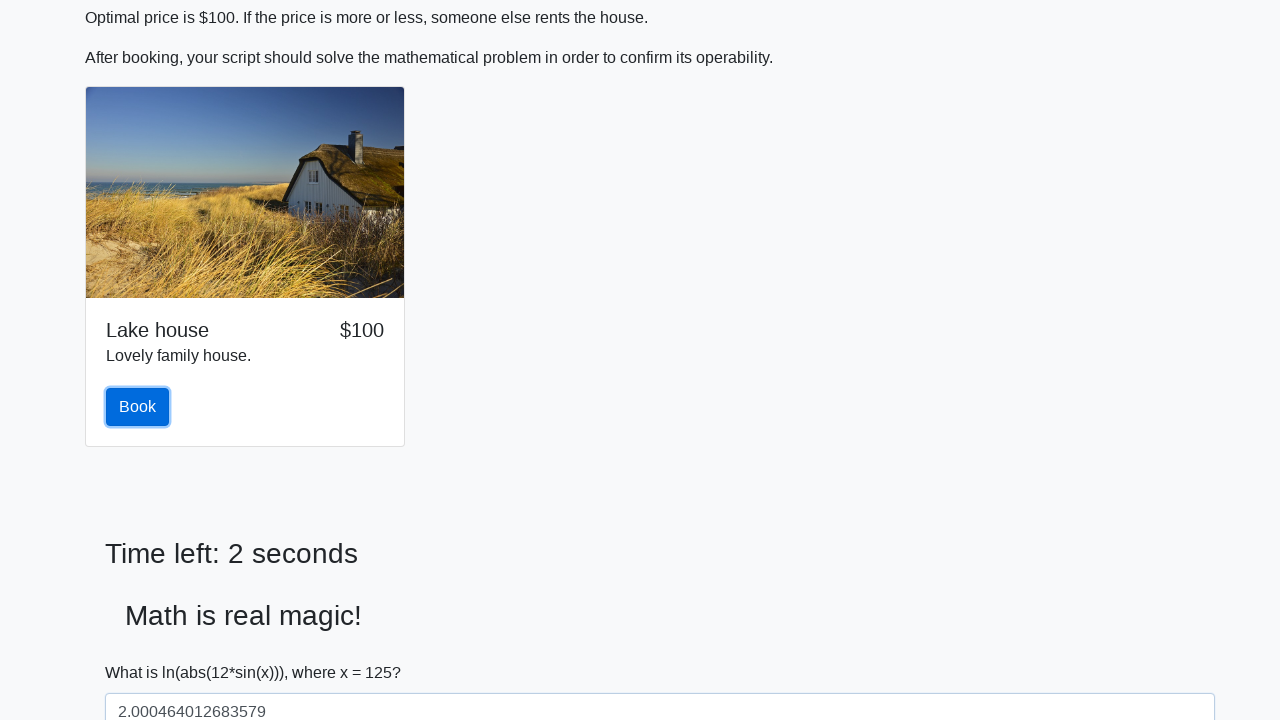

Clicked the solve button to submit the form at (143, 651) on #solve
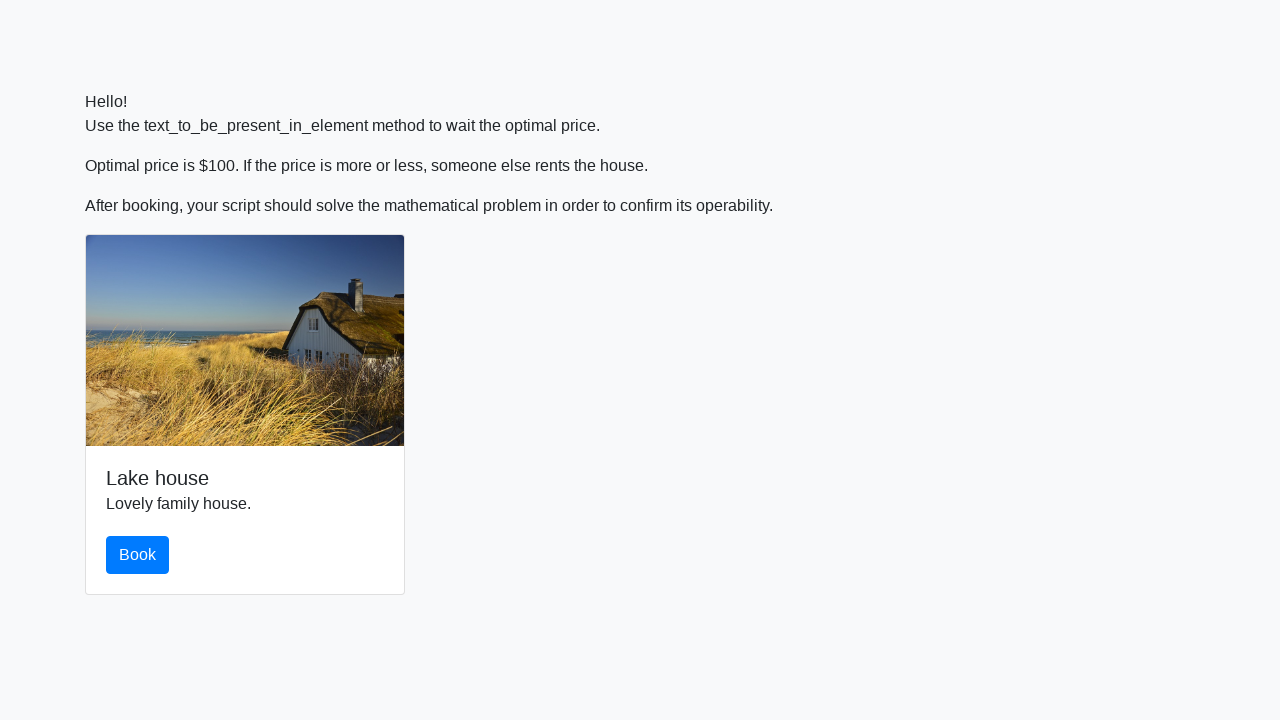

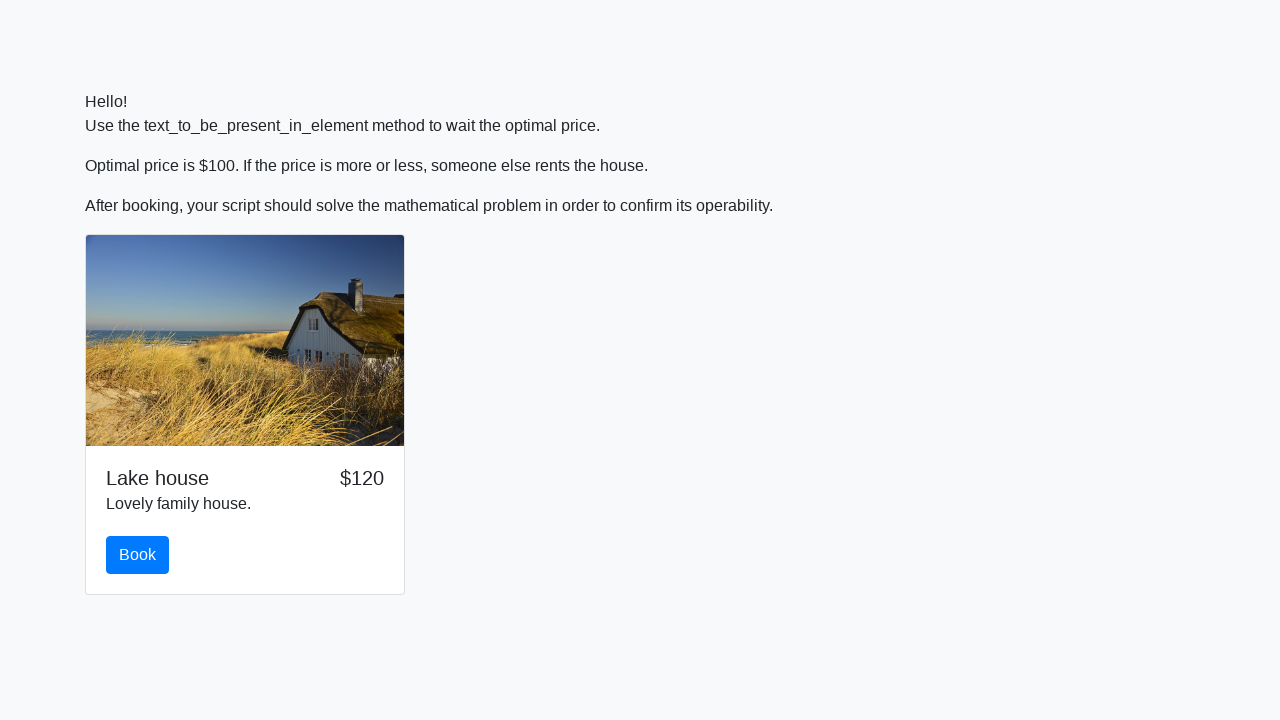